Tests JavaScript alert handling including accepting a JS Alert, accepting a JS Confirm dialog, and entering text into a JS Prompt dialog

Starting URL: https://the-internet.herokuapp.com/javascript_alerts

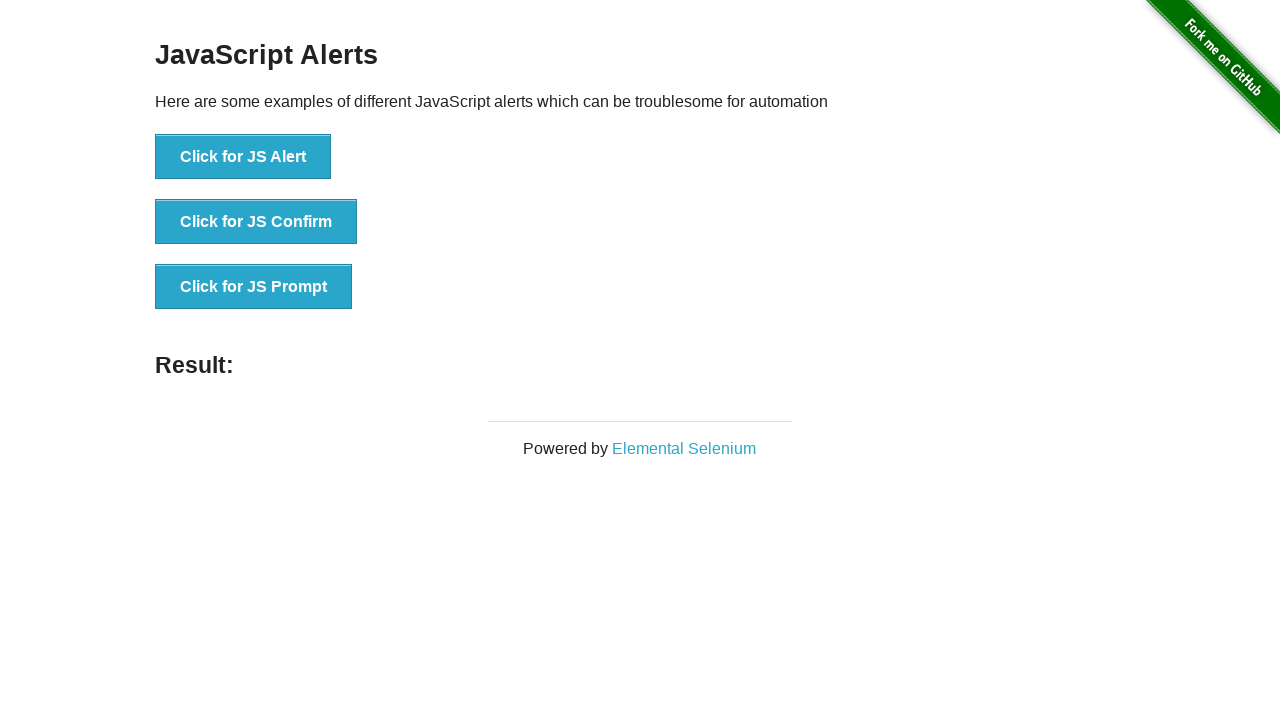

Clicked JS Alert button at (243, 157) on xpath=//button[text()='Click for JS Alert']
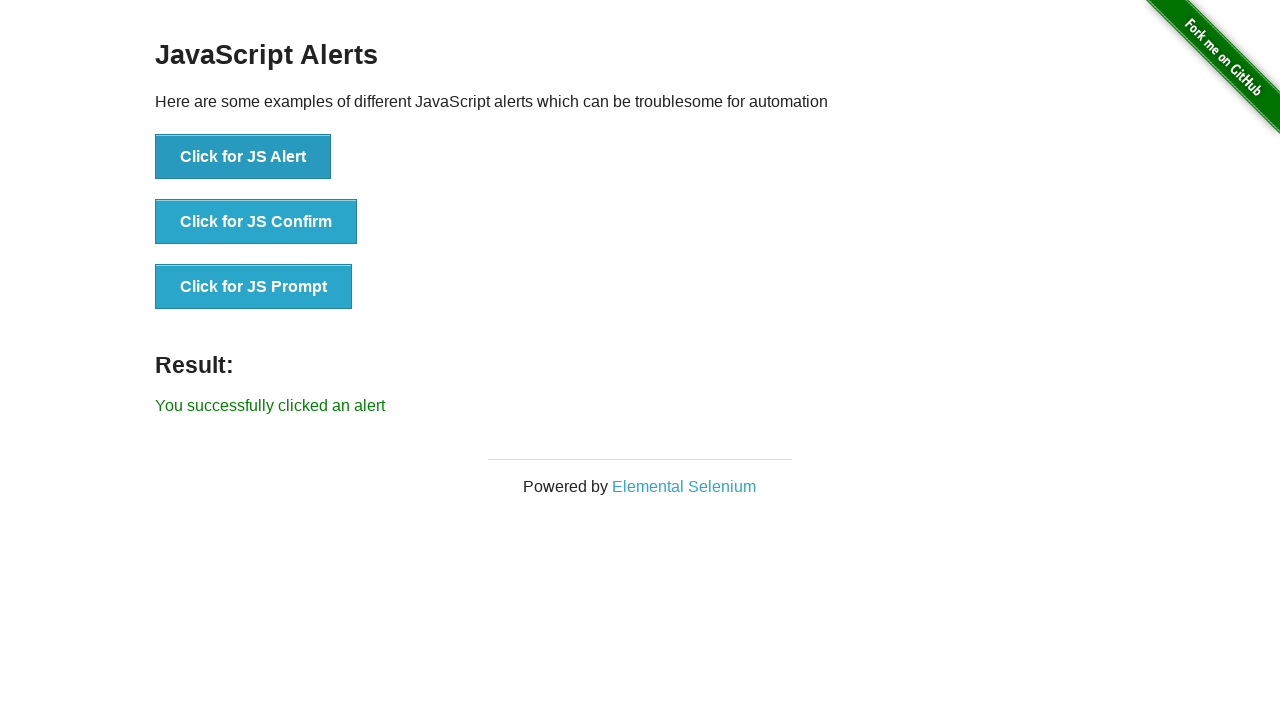

Accepted JS Alert dialog at (243, 157) on xpath=//button[text()='Click for JS Alert']
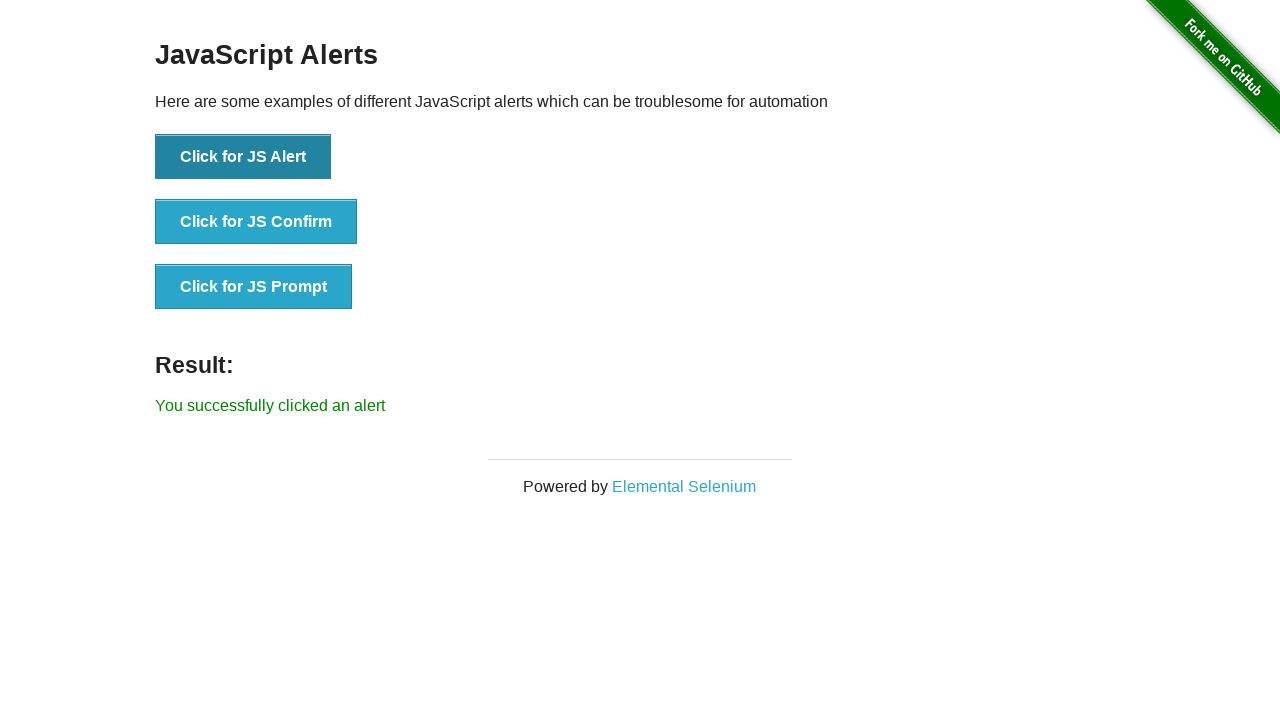

Clicked JS Confirm button at (256, 222) on xpath=//button[normalize-space()='Click for JS Confirm']
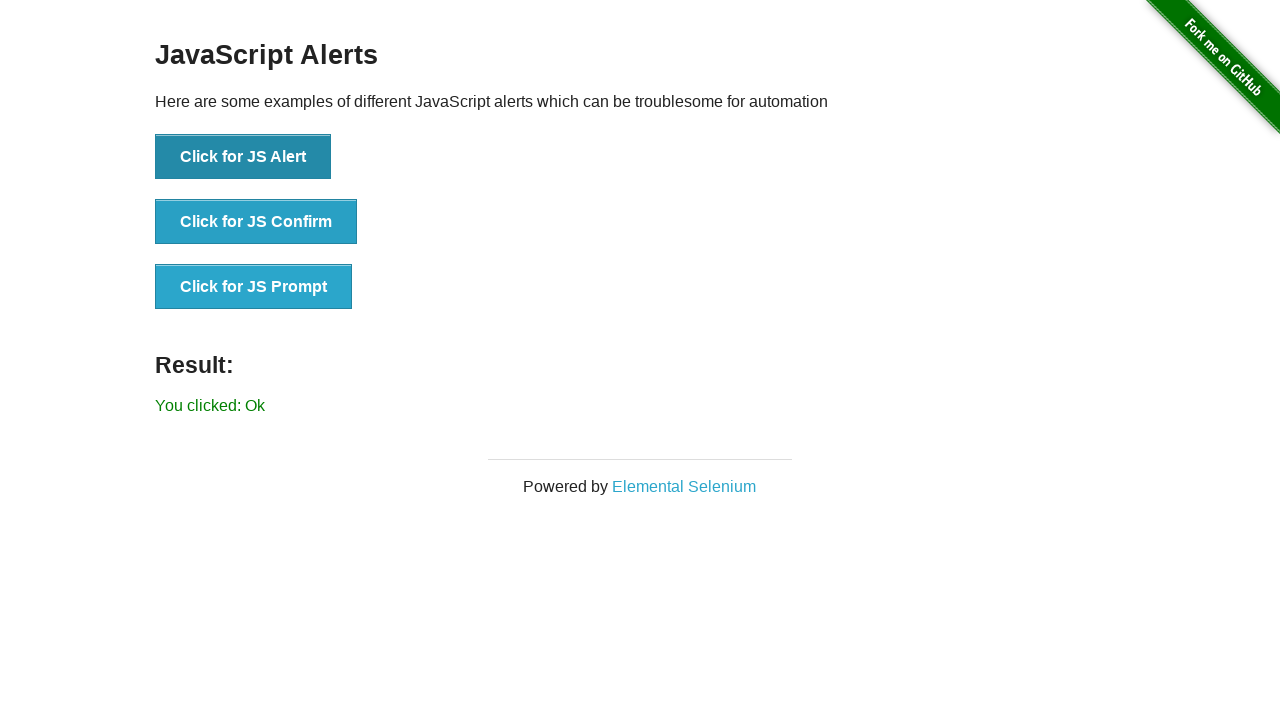

Accepted JS Confirm dialog at (256, 222) on xpath=//button[normalize-space()='Click for JS Confirm']
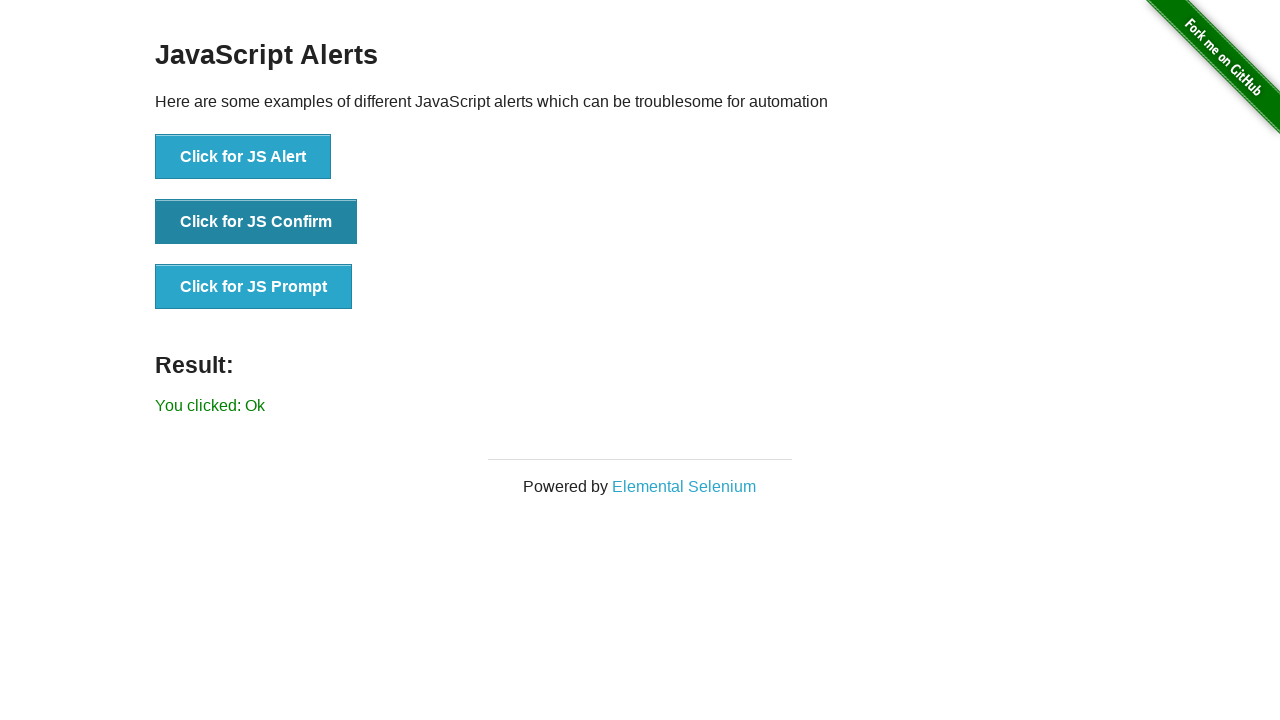

Clicked JS Prompt button and entered 'selenium user' at (254, 287) on xpath=//button[normalize-space()='Click for JS Prompt']
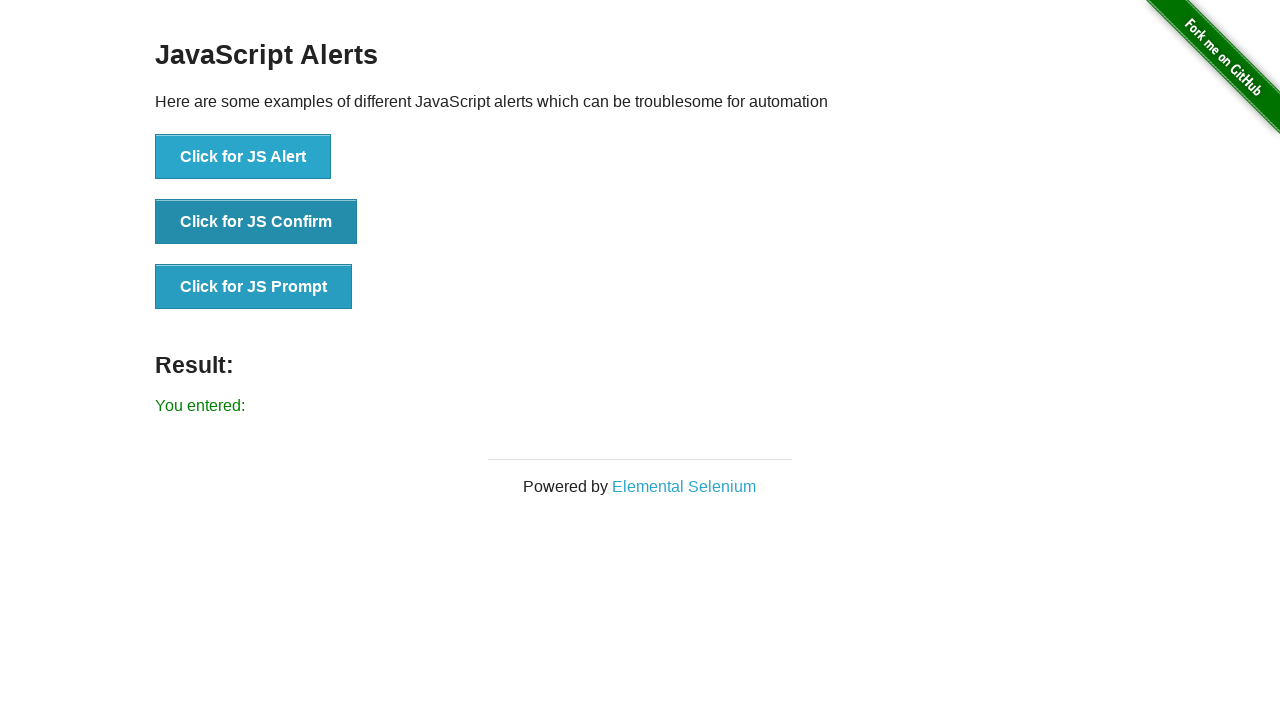

Result text appeared on page
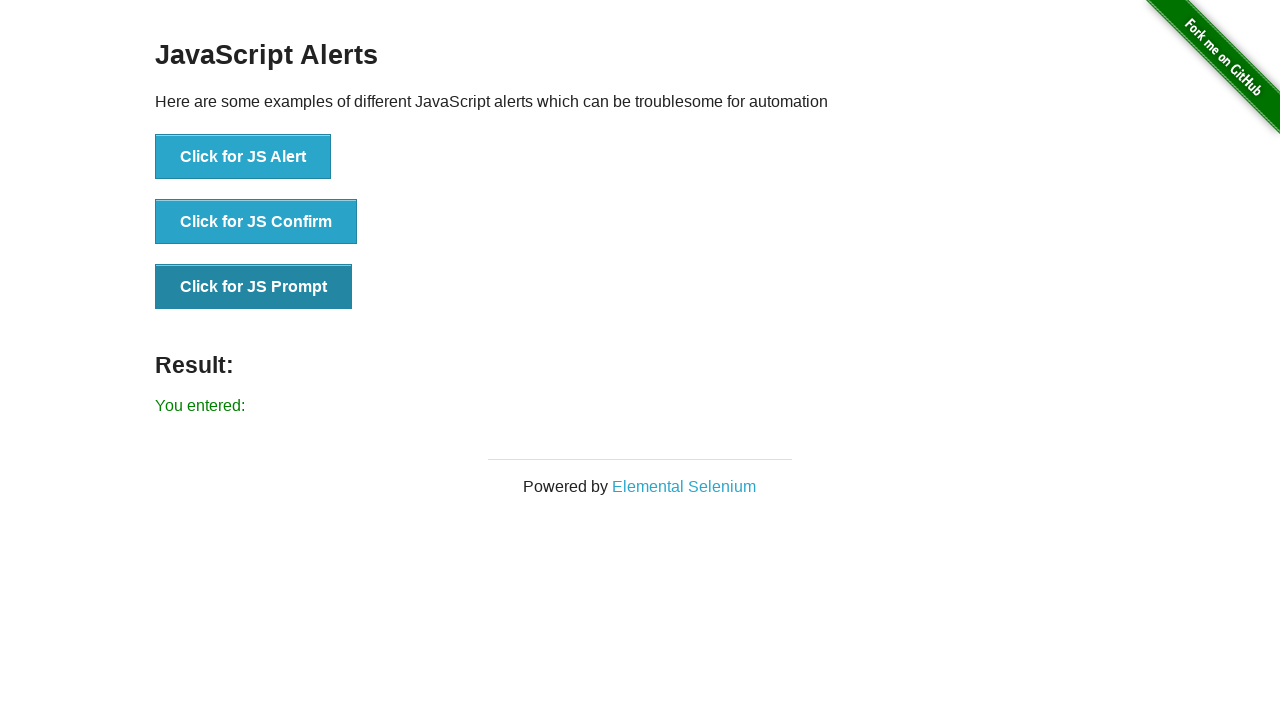

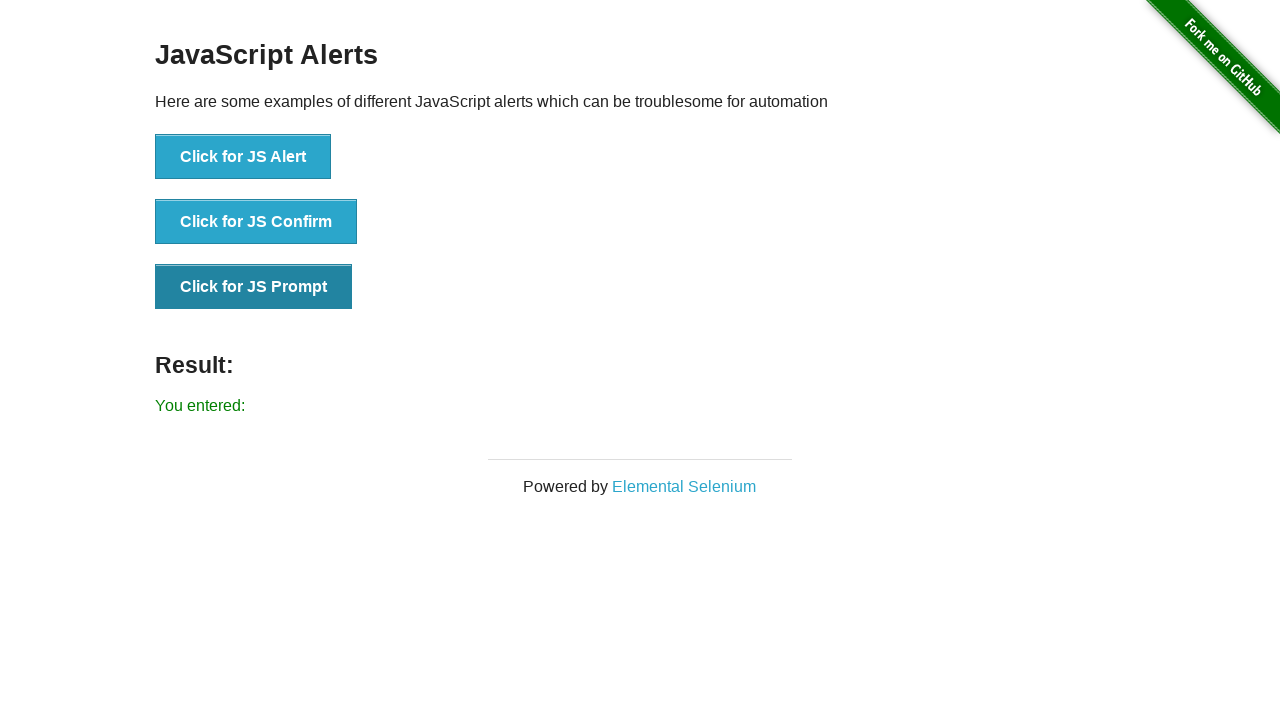